Validates that the toggle colours button has the correct onclick attribute

Starting URL: https://jaredwebber.dev

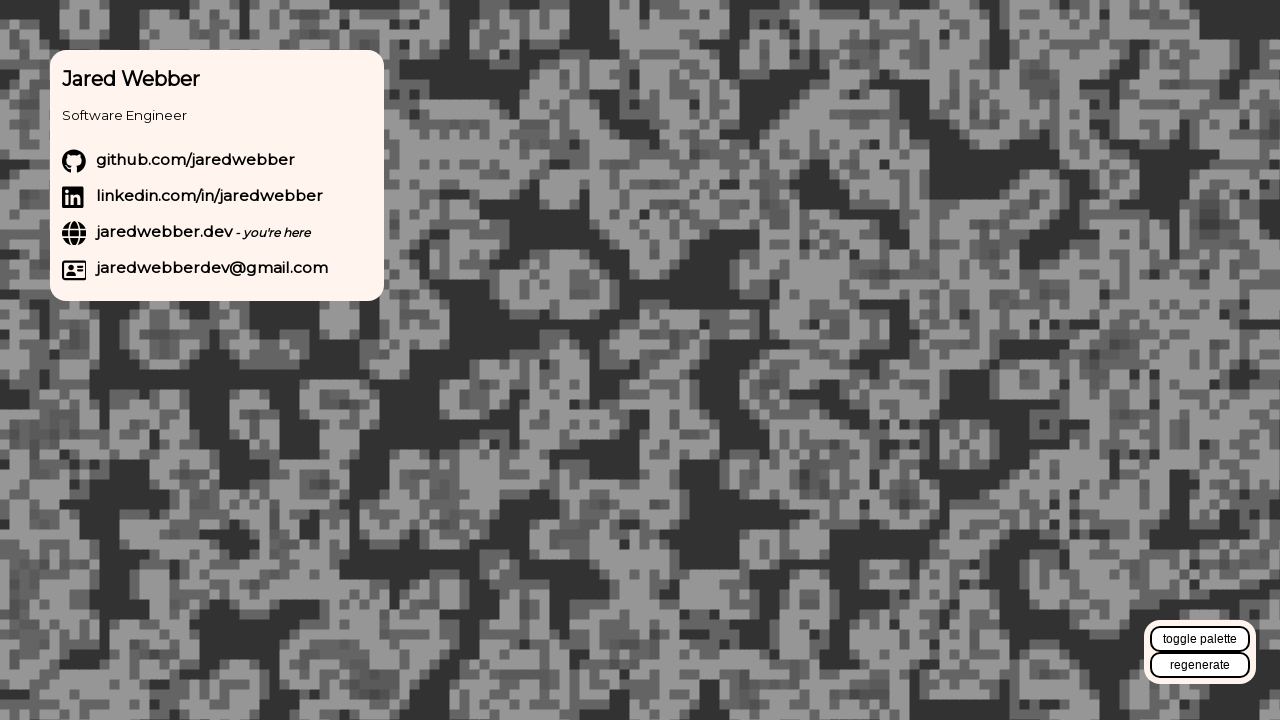

Navigated to https://jaredwebber.dev
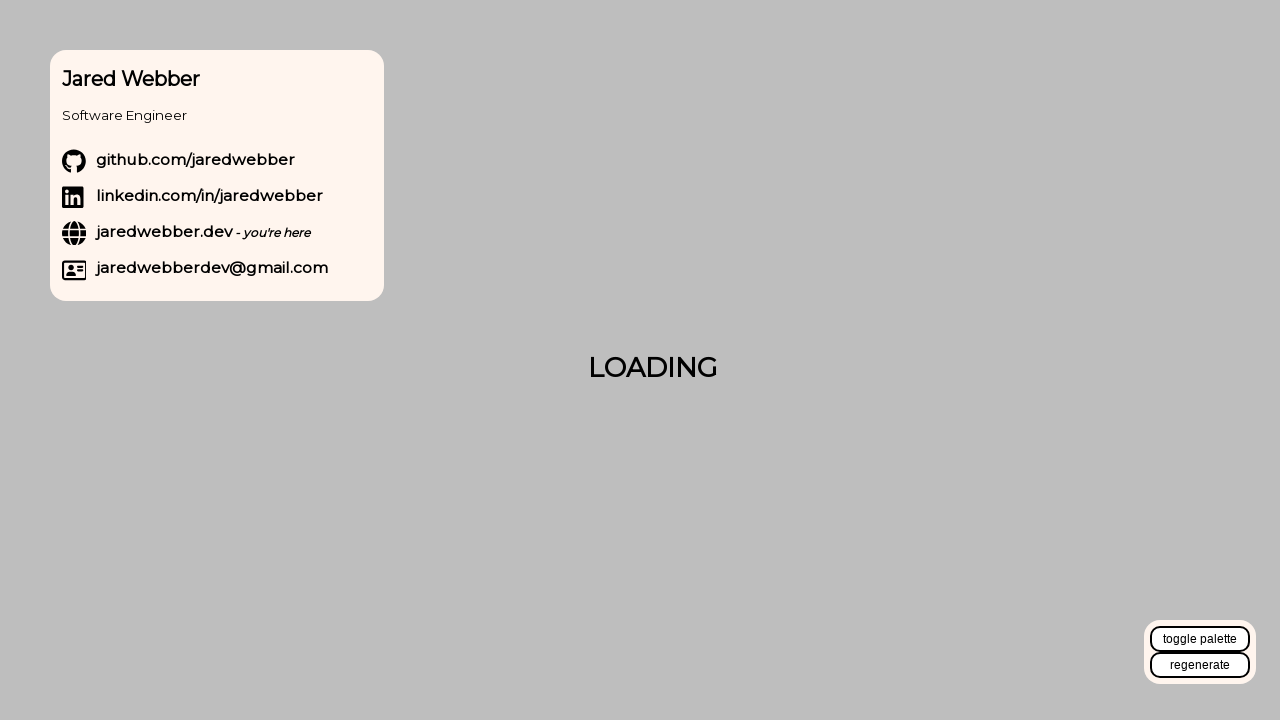

Located toggle colours button with ID 'toggle-colours'
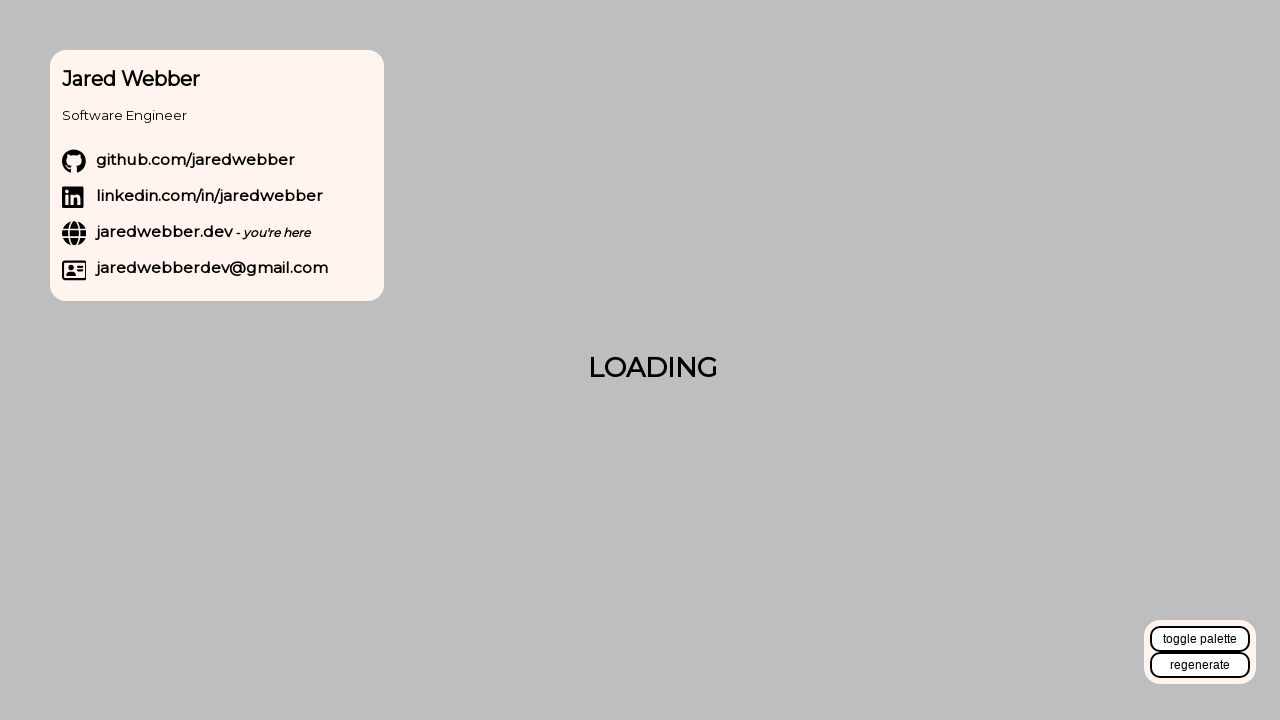

Verified toggle colours button has correct onclick attribute 'toggleColours()'
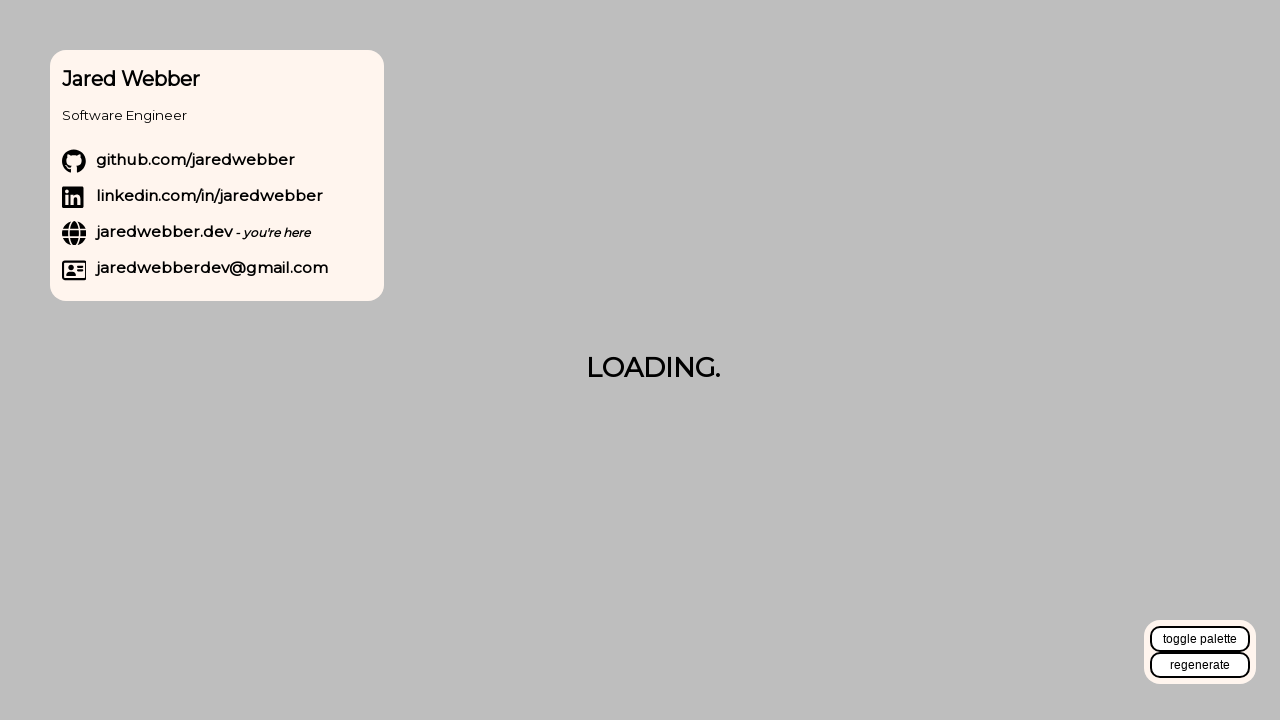

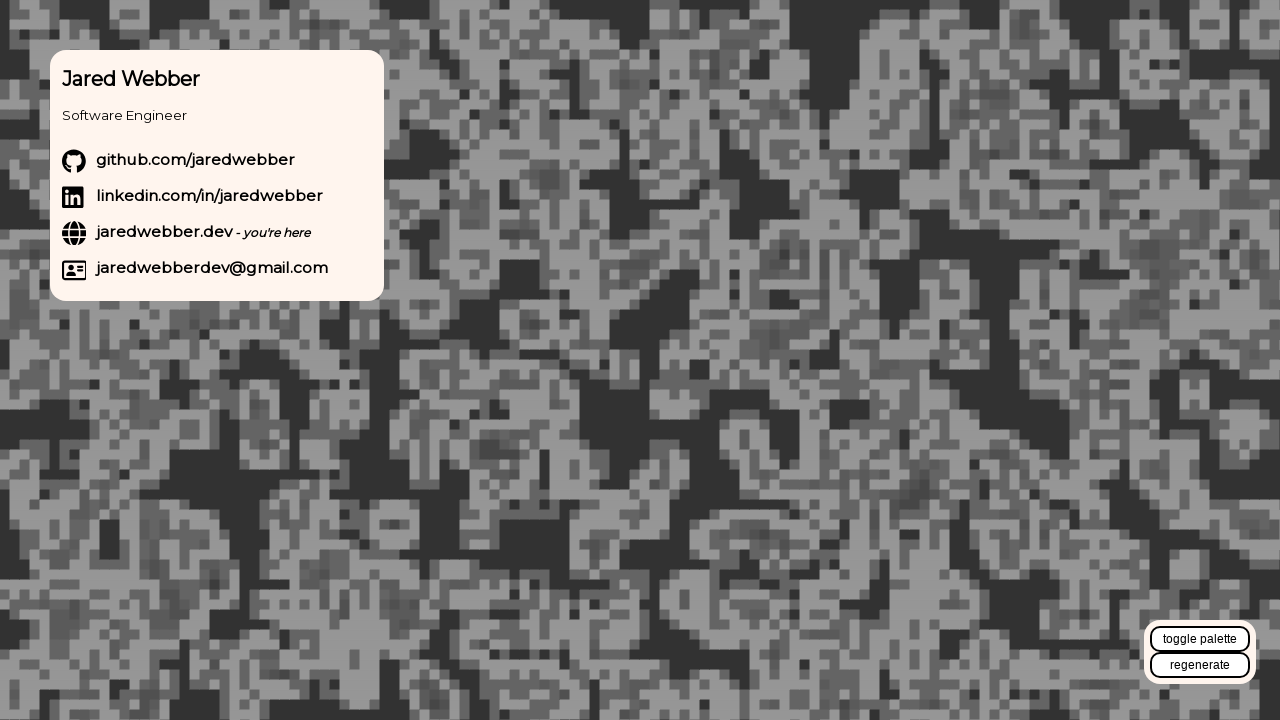